Tests horizontal slider movement using keyboard arrow keys by moving slider to various positions (start, middle, end, out of bounds, and improperly defined positions) and verifying the slider value updates correctly.

Starting URL: http://the-internet.herokuapp.com/horizontal_slider

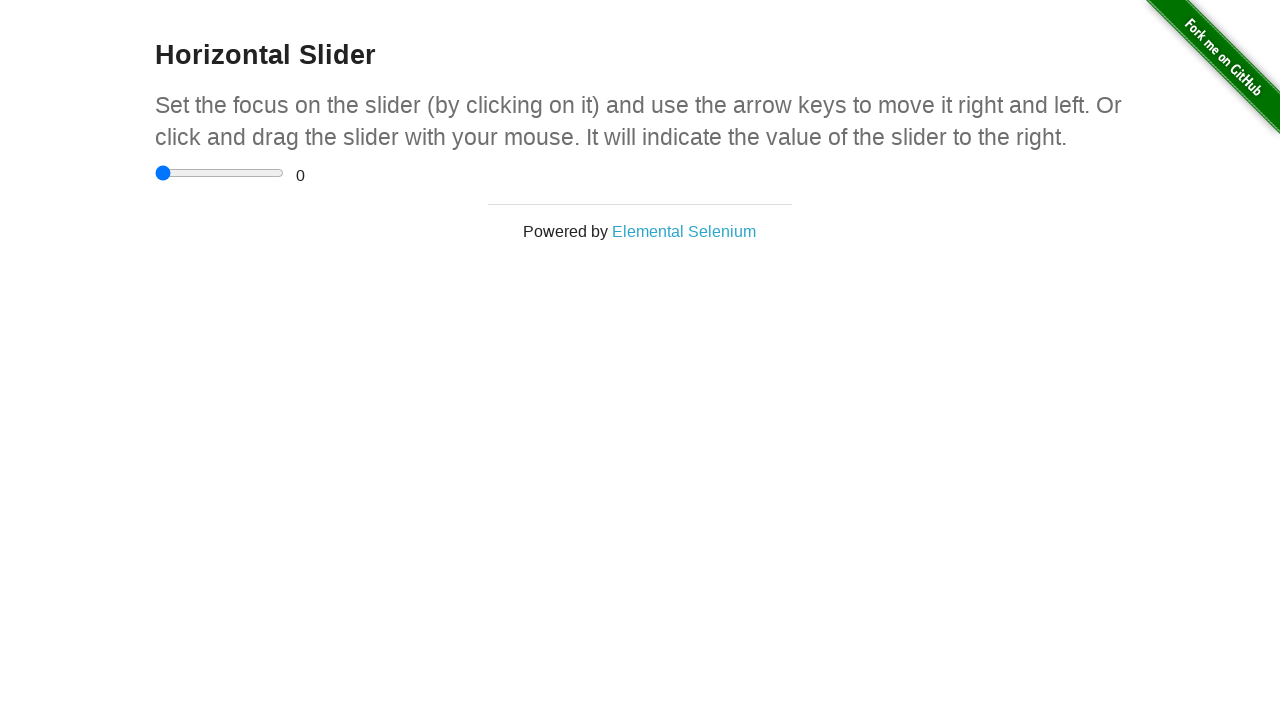

Slider container loaded and visible
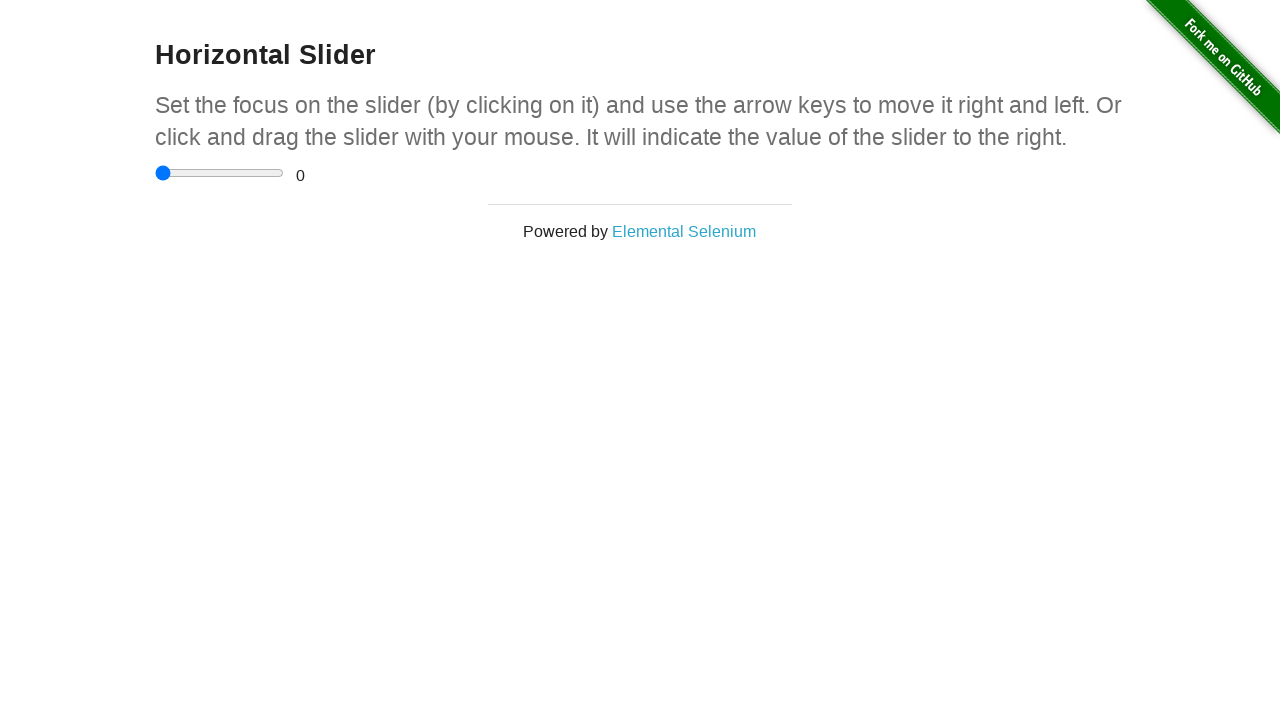

Located slider input element
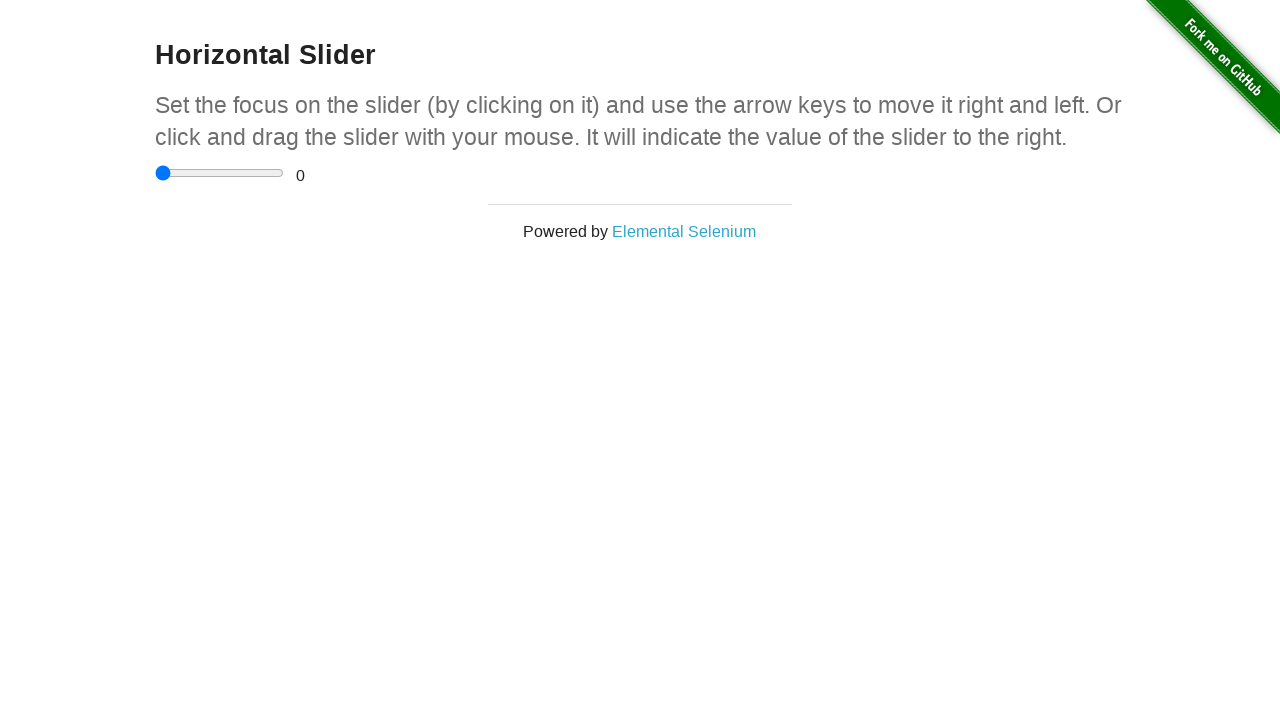

Clicked on slider to focus it at (220, 173) on div.sliderContainer input
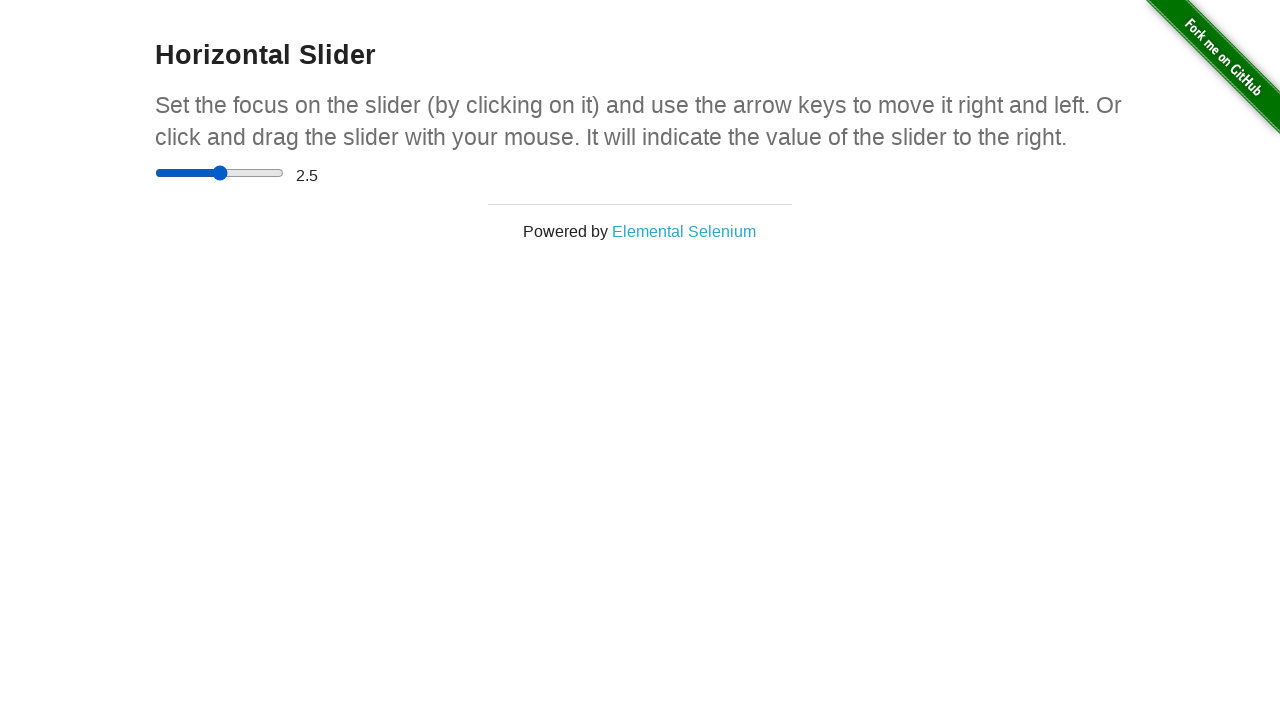

Pressed Home key to move slider to start position (0)
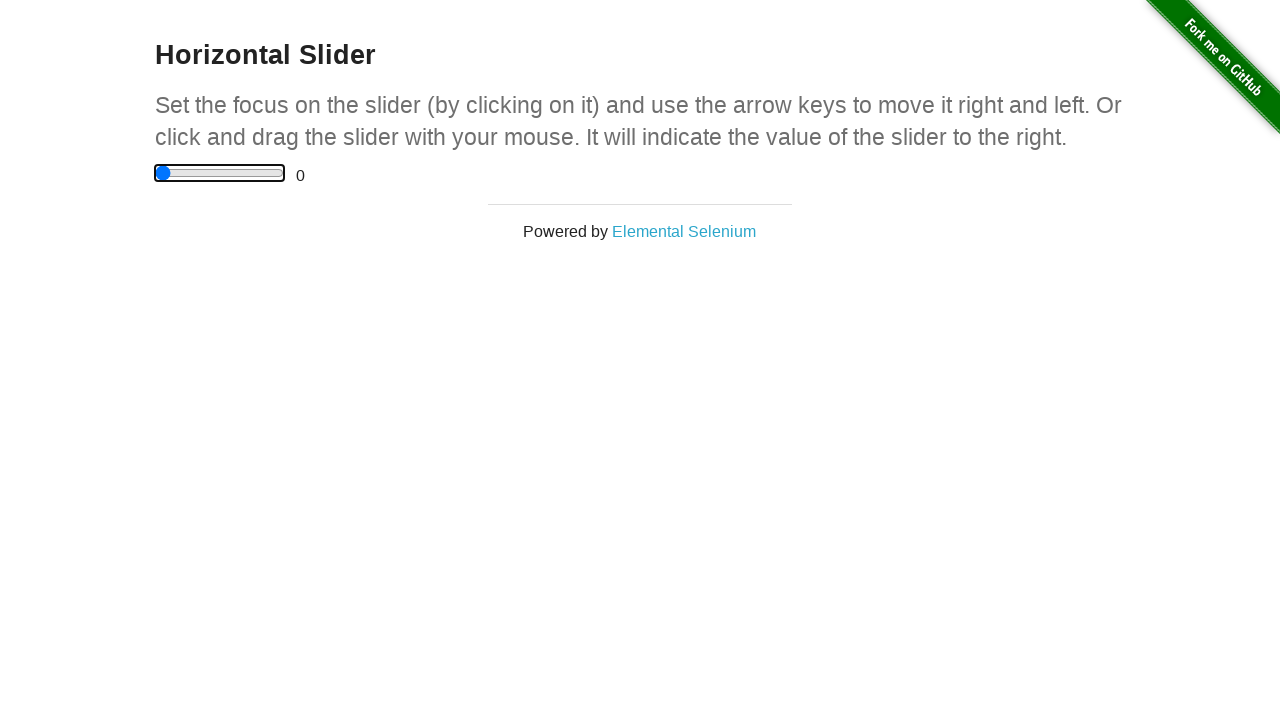

Slider value display element loaded
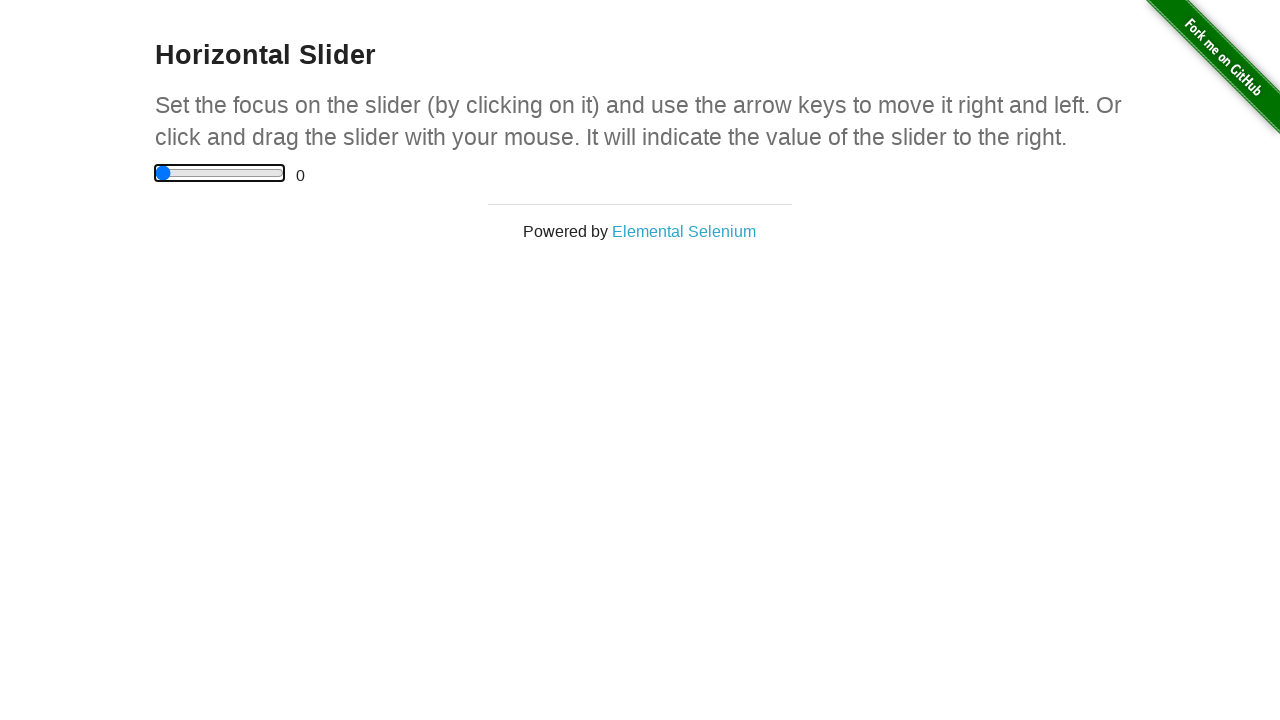

Pressed ArrowRight key to move slider towards middle position
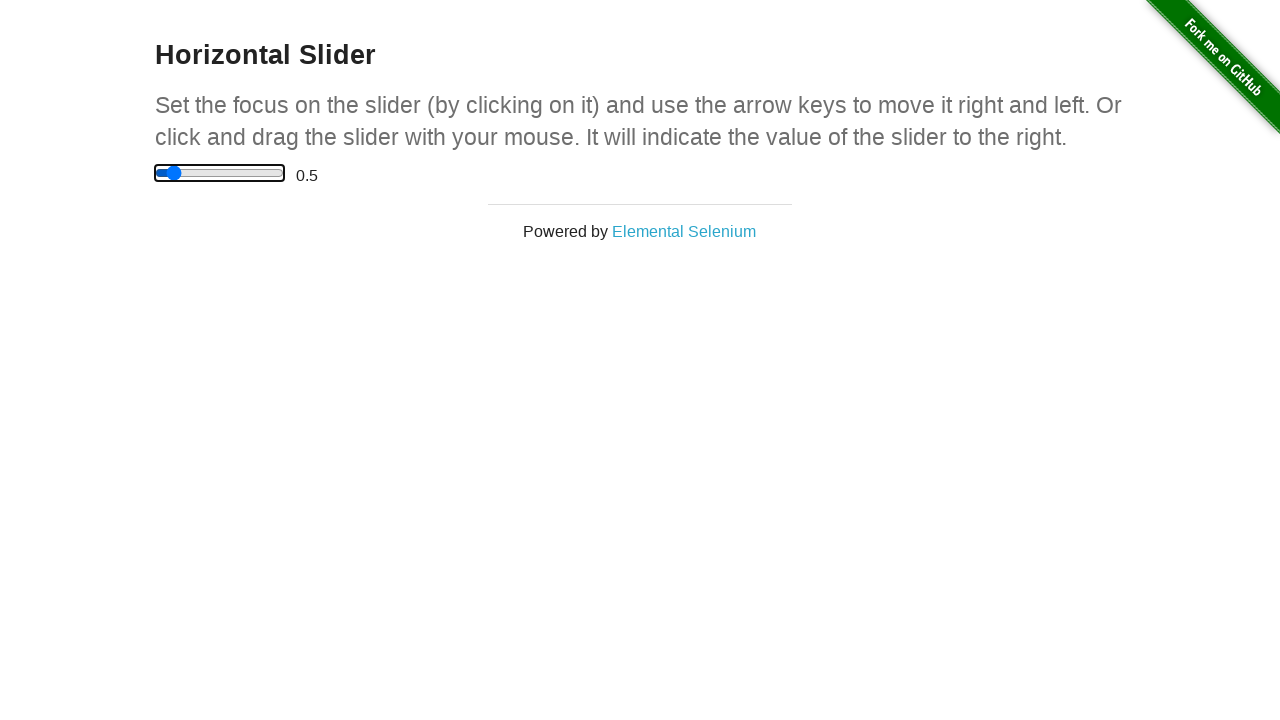

Pressed ArrowRight key to move slider towards middle position
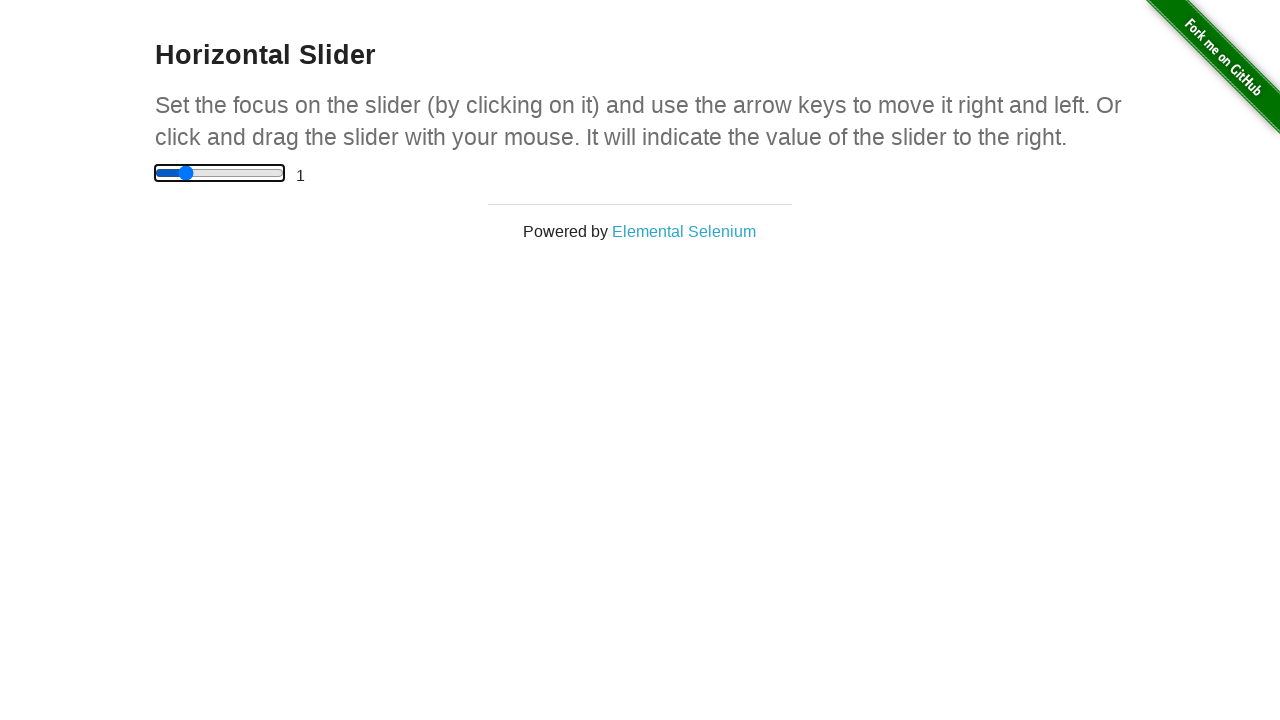

Pressed ArrowRight key to move slider towards middle position
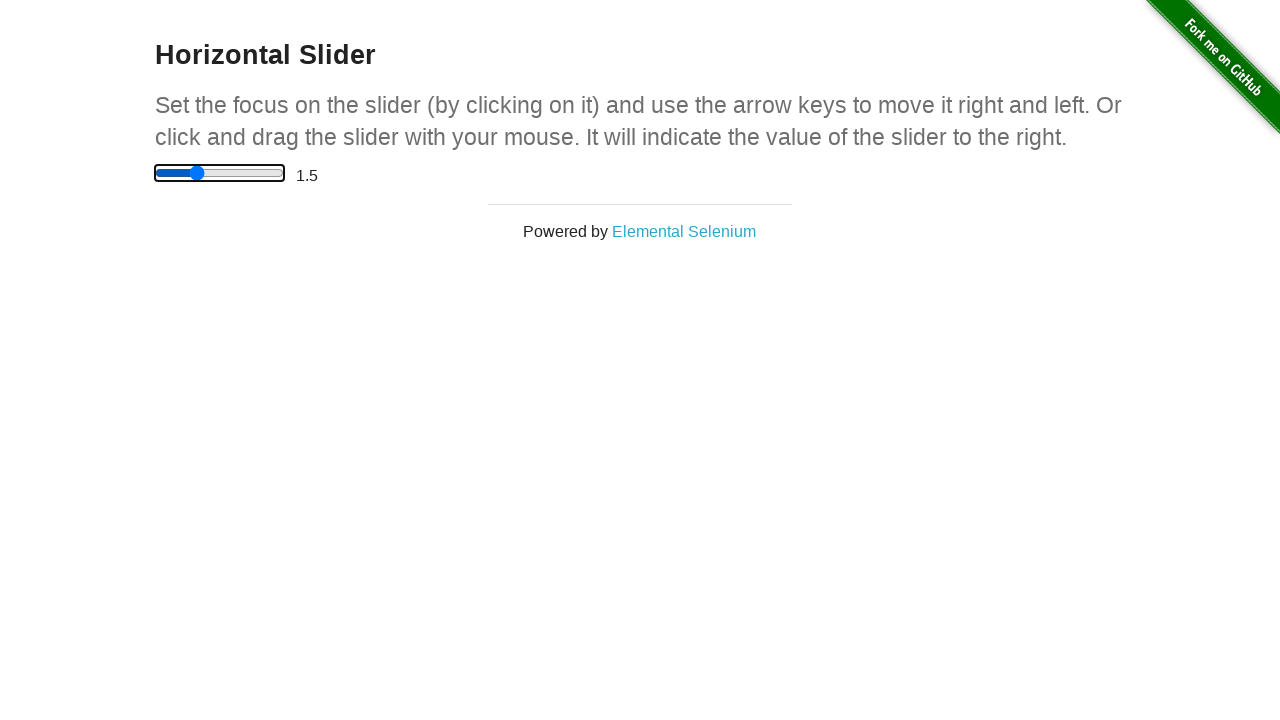

Pressed ArrowRight key to move slider towards middle position
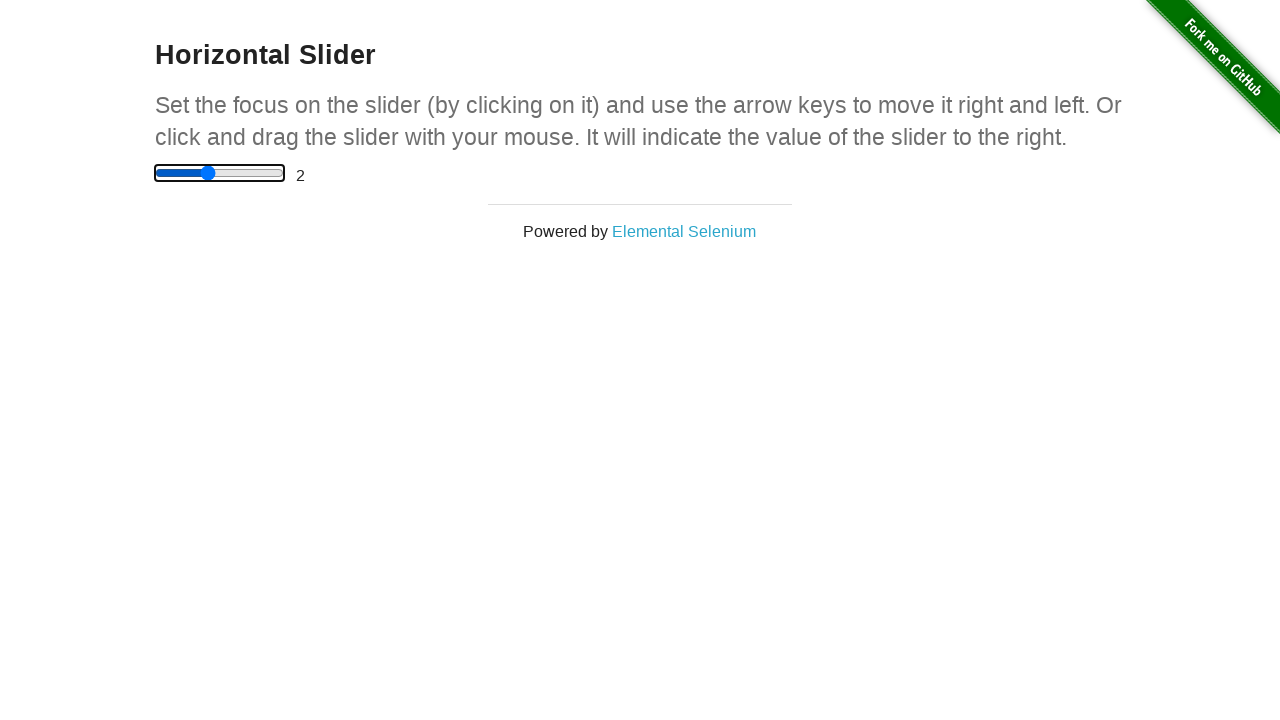

Pressed ArrowRight key to move slider towards middle position
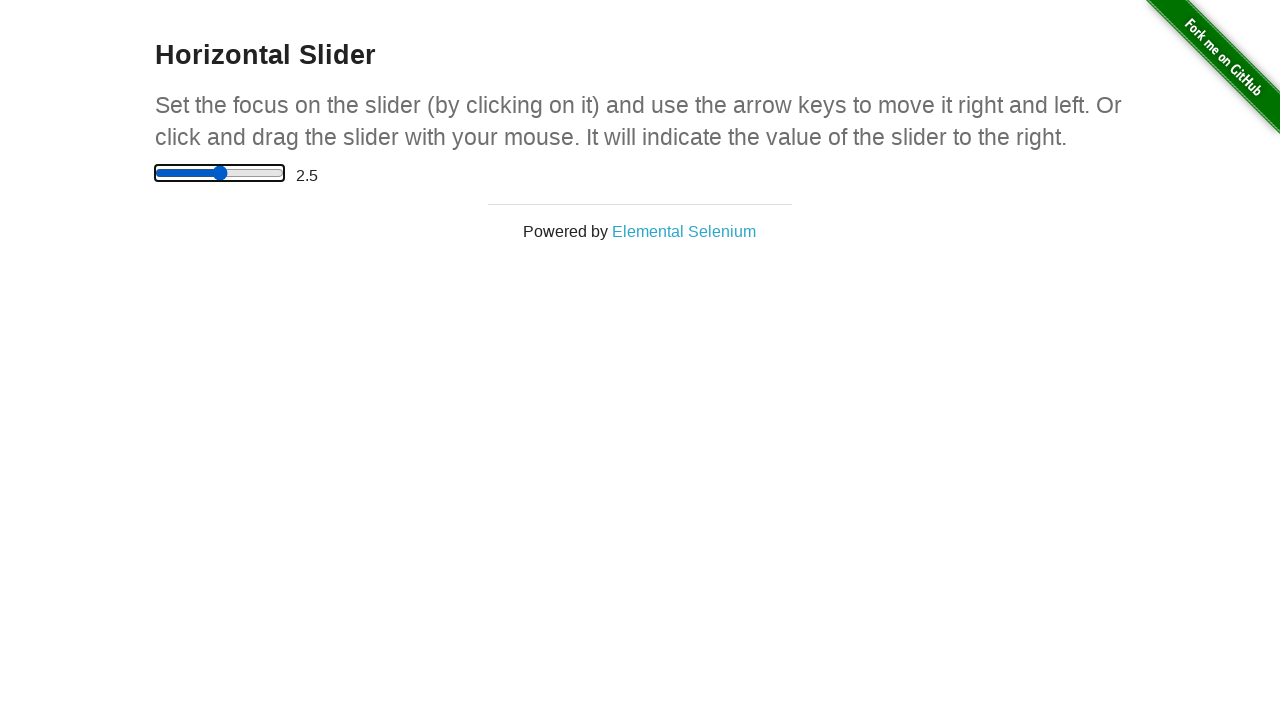

Pressed End key to move slider to end position (5)
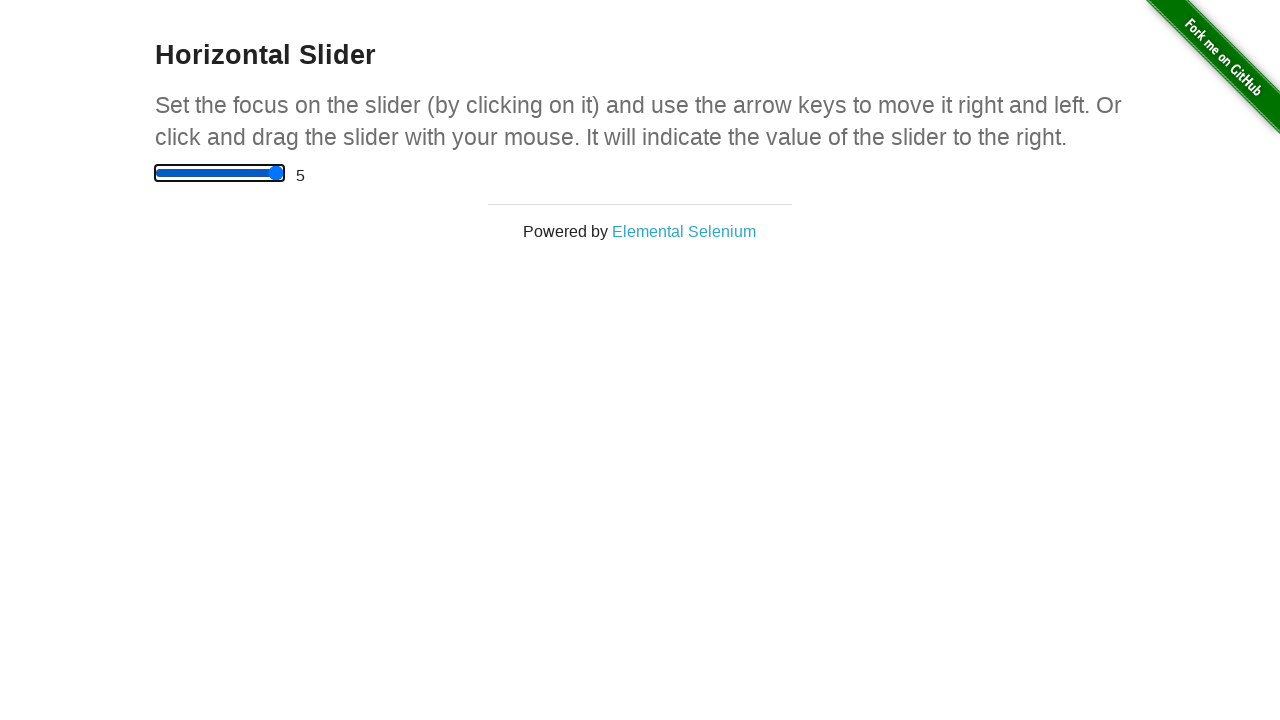

Pressed Home key to move slider back to start position
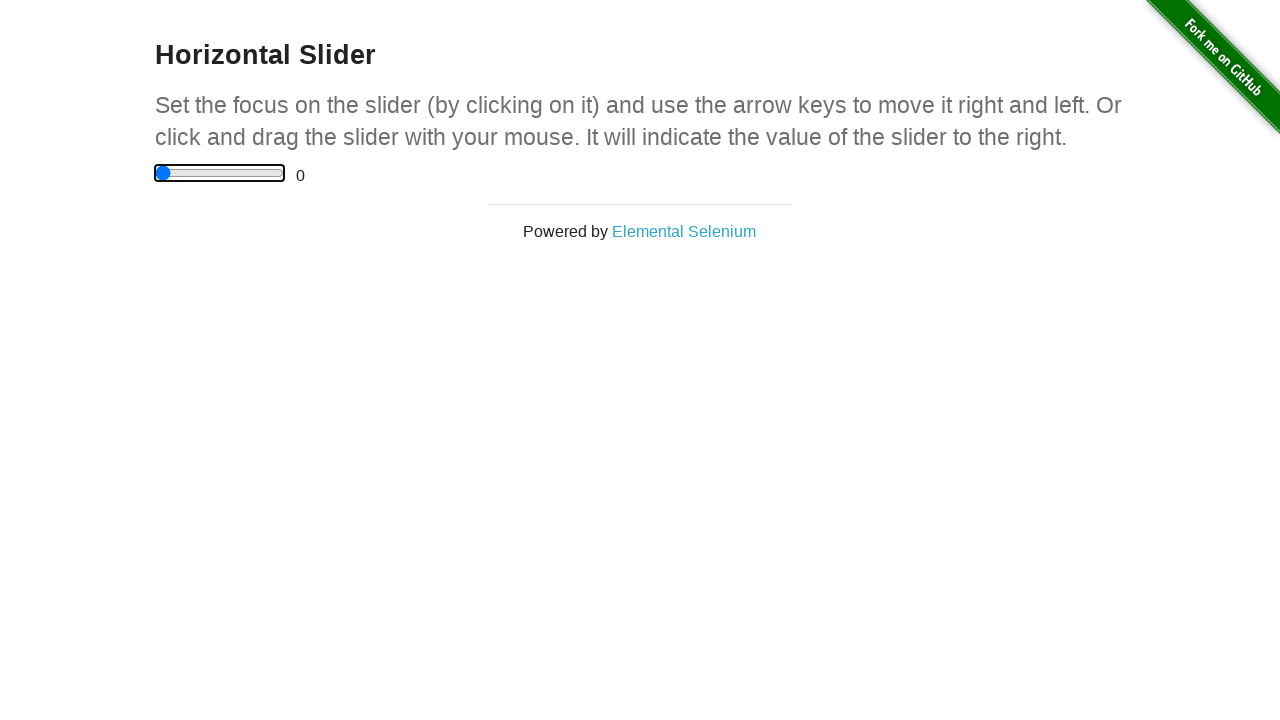

Pressed ArrowLeft key to attempt moving slider before start (should stay at 0)
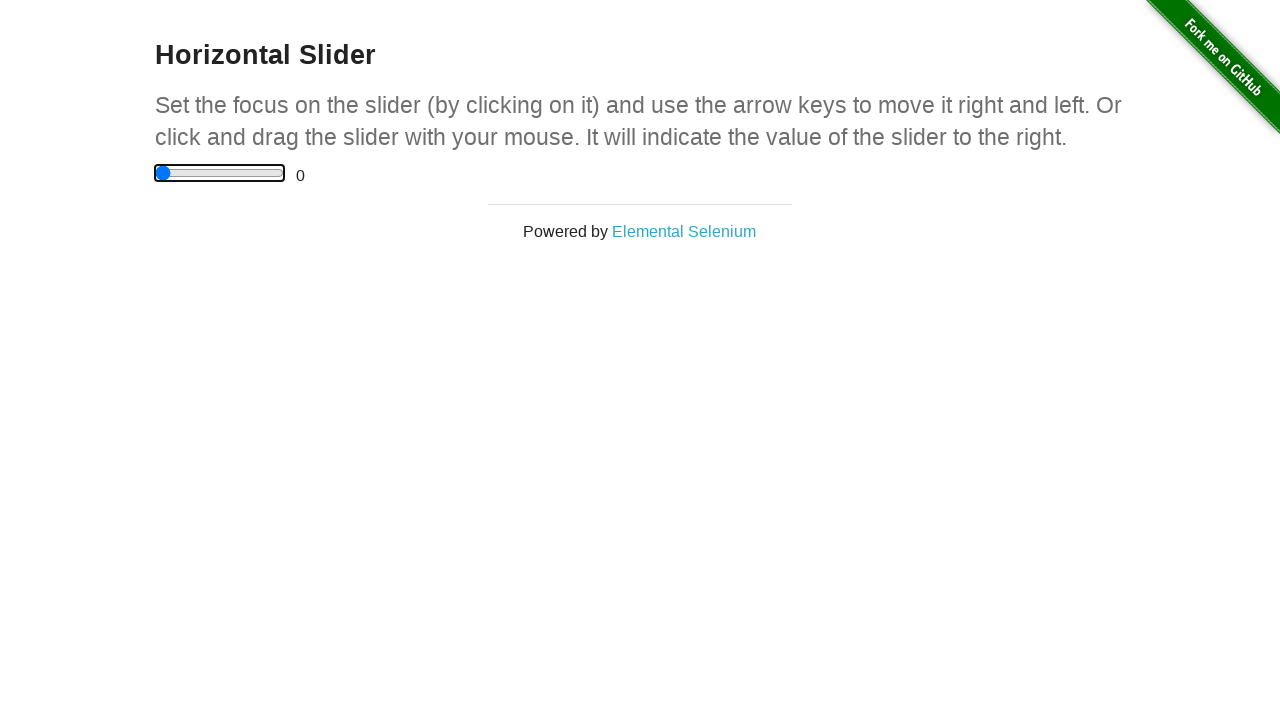

Pressed End key to move slider to end position
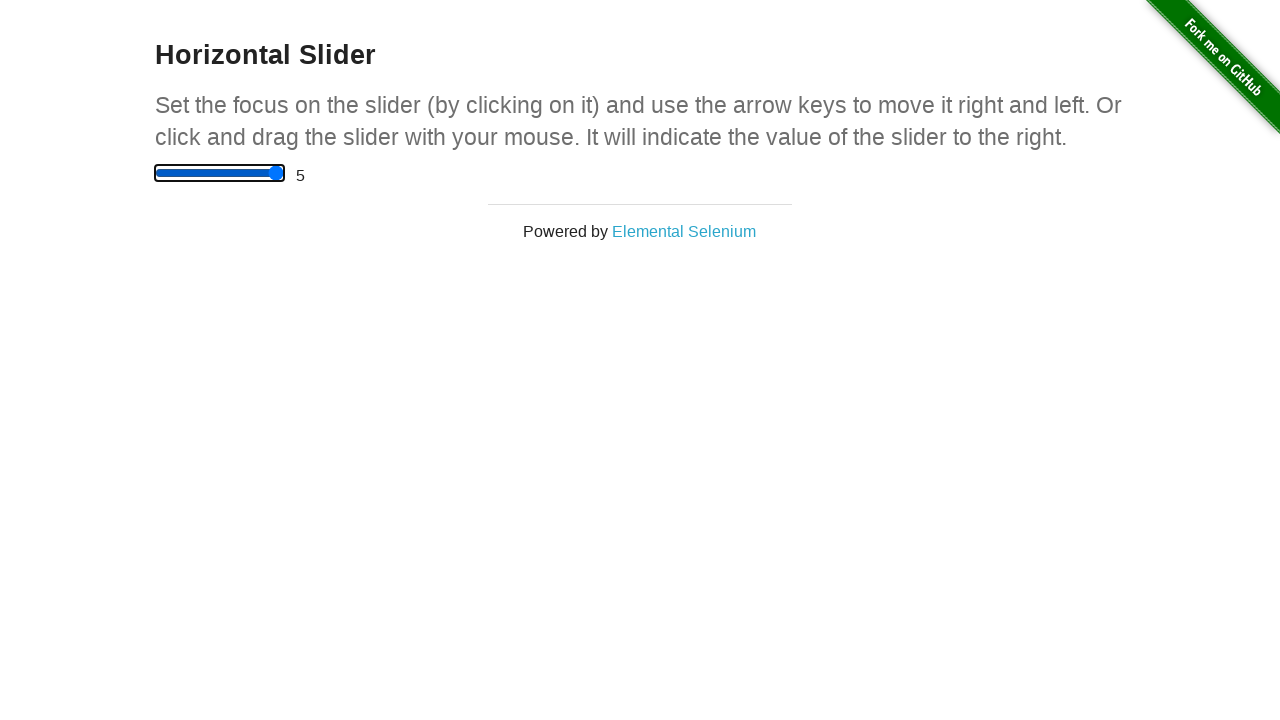

Pressed ArrowRight key to attempt moving slider beyond end (should stay at 5)
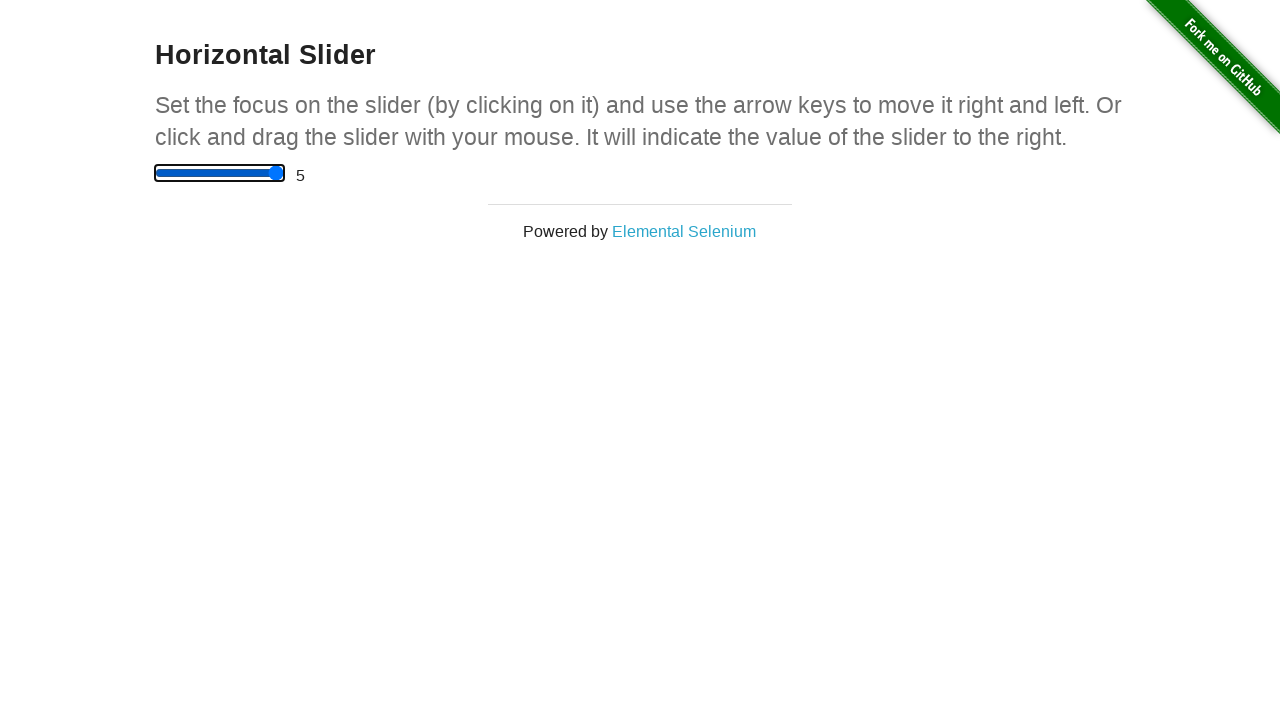

Pressed Home key to reset slider to start position
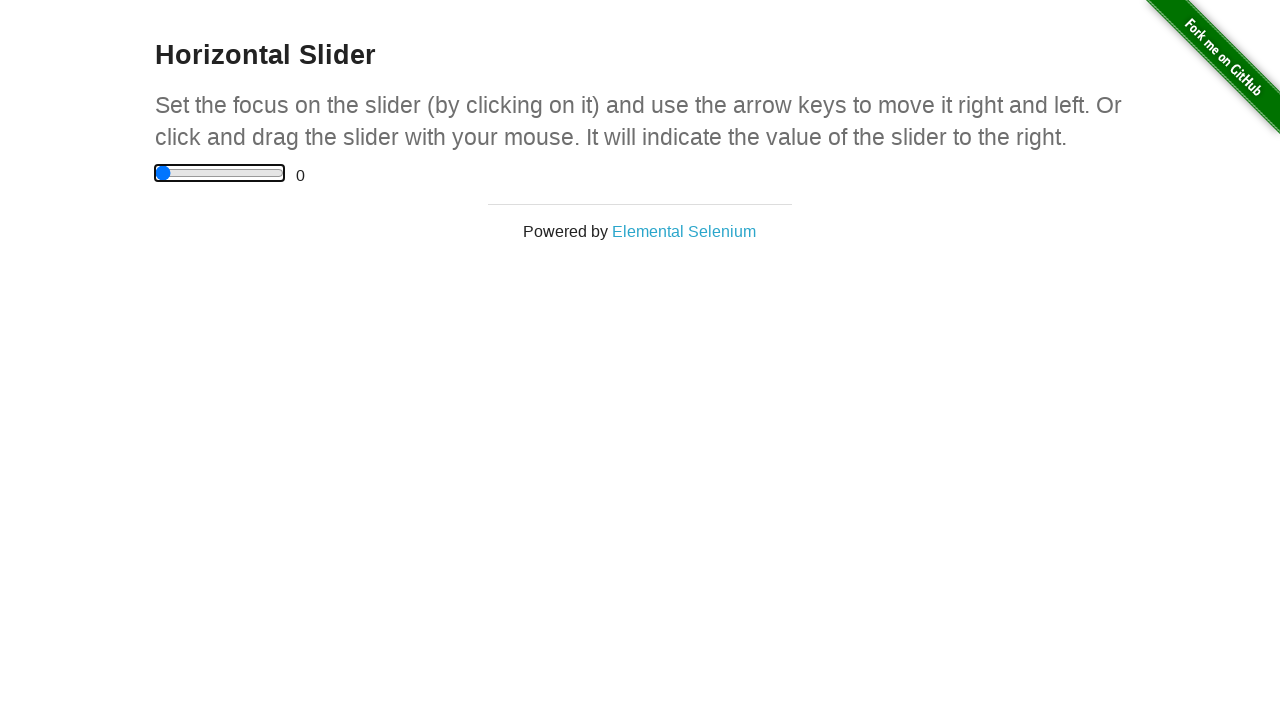

Pressed ArrowRight key to move slider to intermediate position
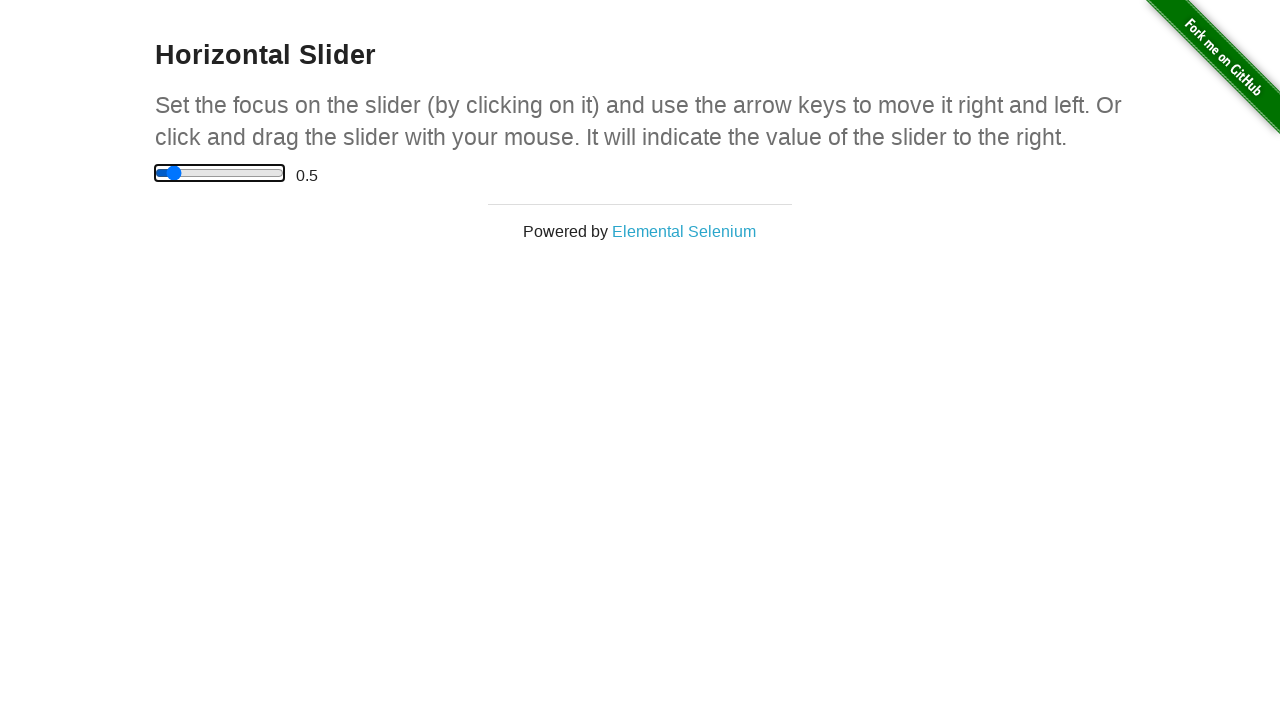

Pressed ArrowRight key to move slider to intermediate position
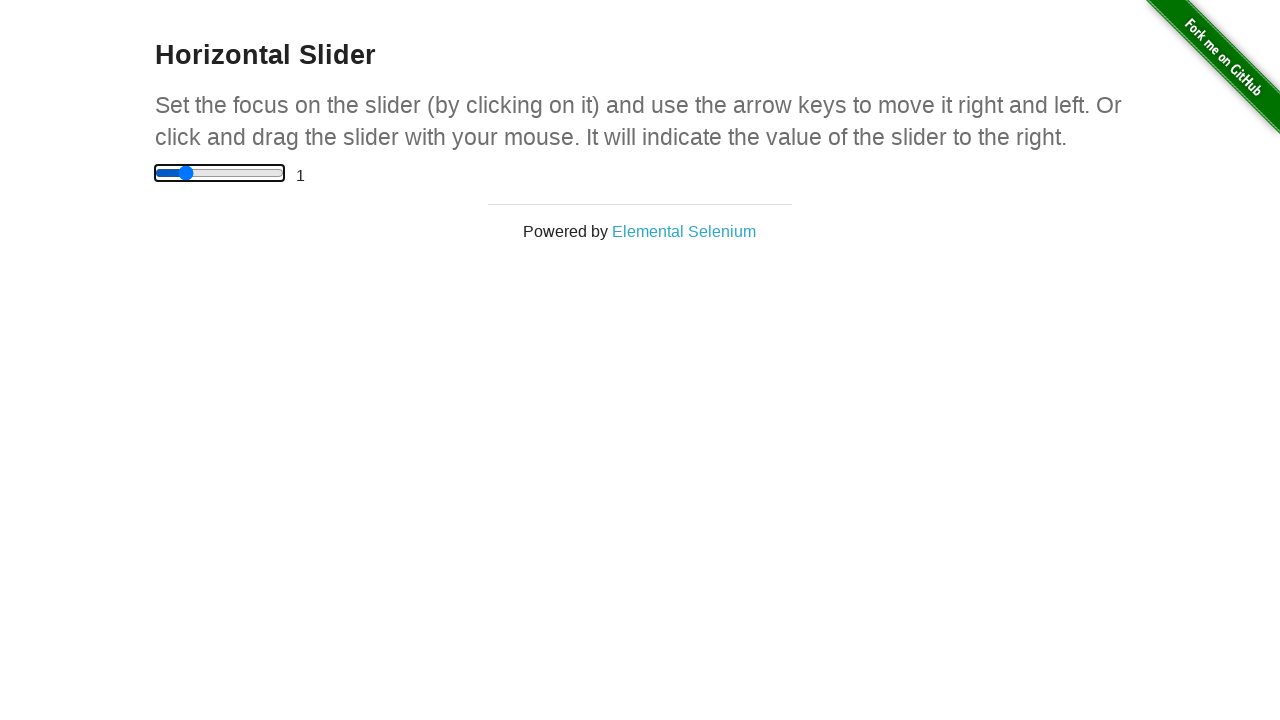

Pressed ArrowRight key to move slider to intermediate position
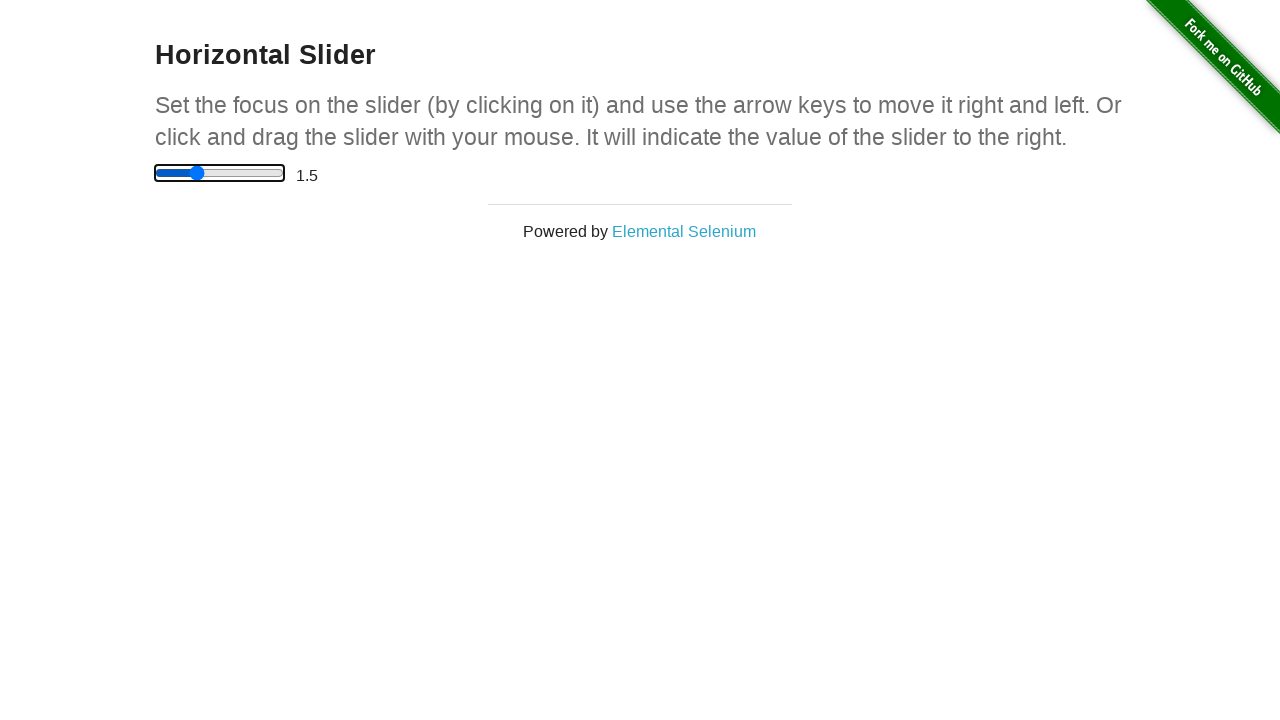

Pressed Home key to move slider back to start position
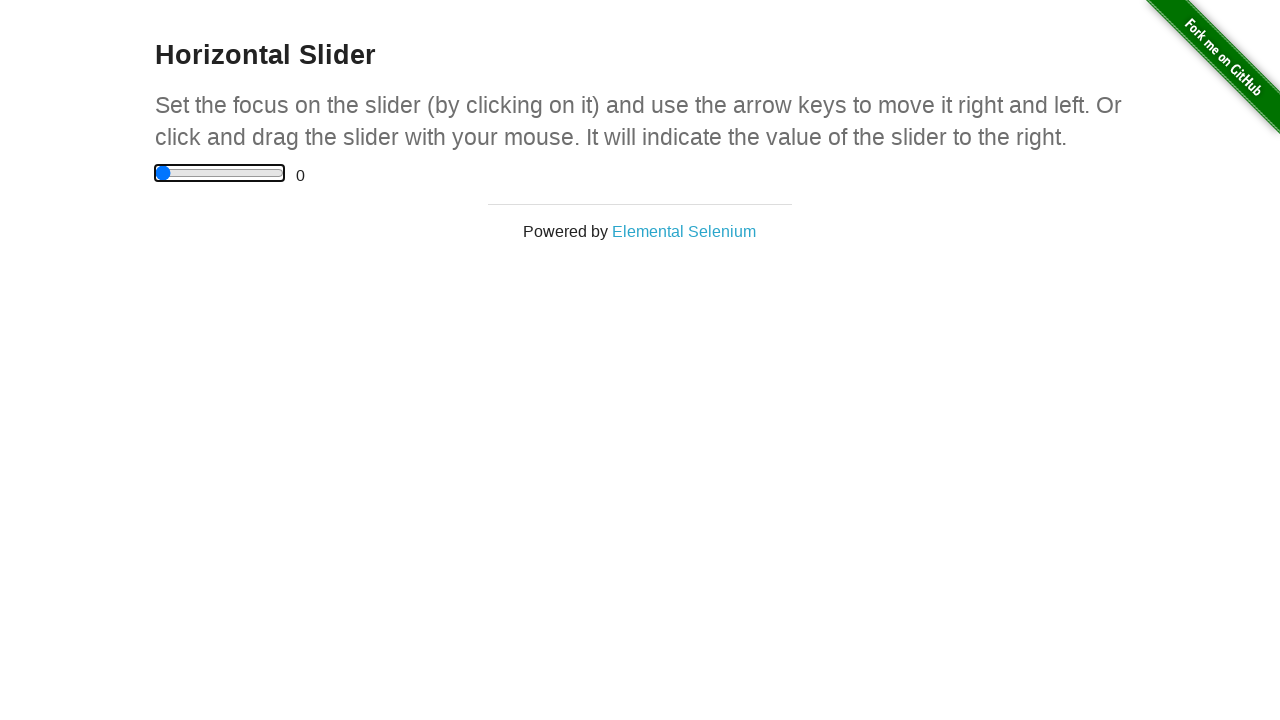

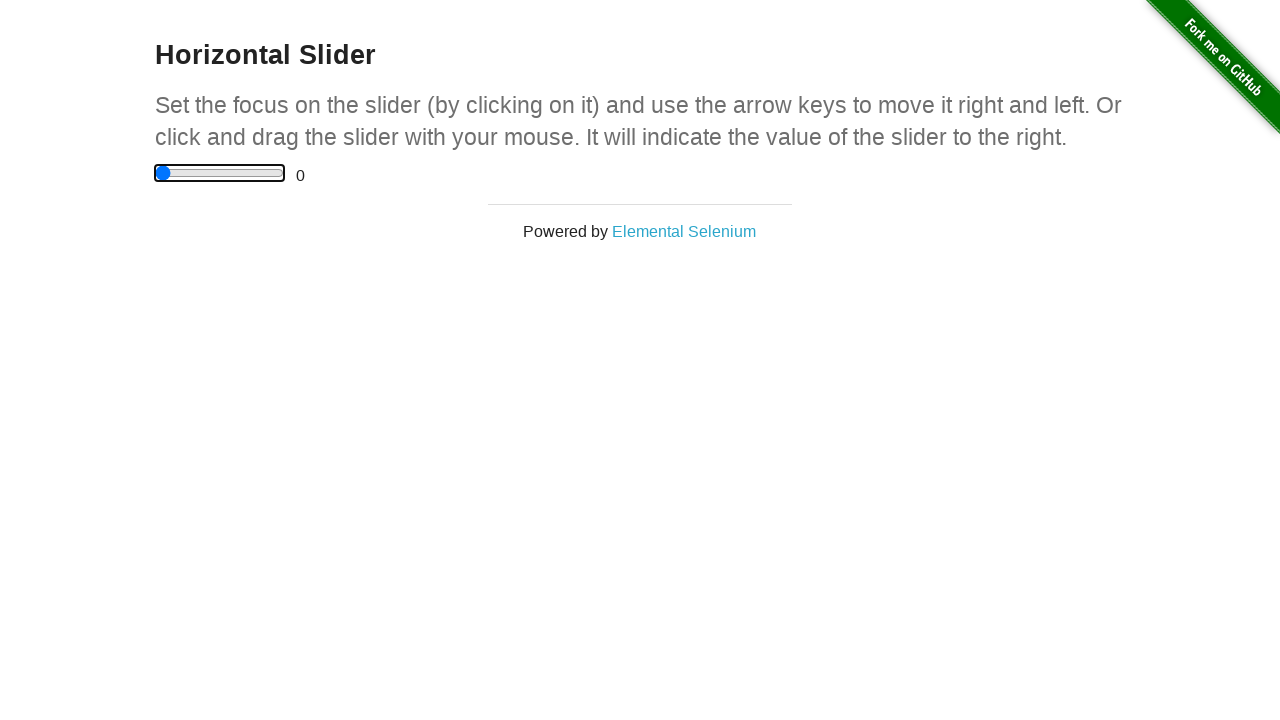